Tests a registration form by filling required fields (first name, last name, email) and verifying successful registration message

Starting URL: http://suninjuly.github.io/registration1.html

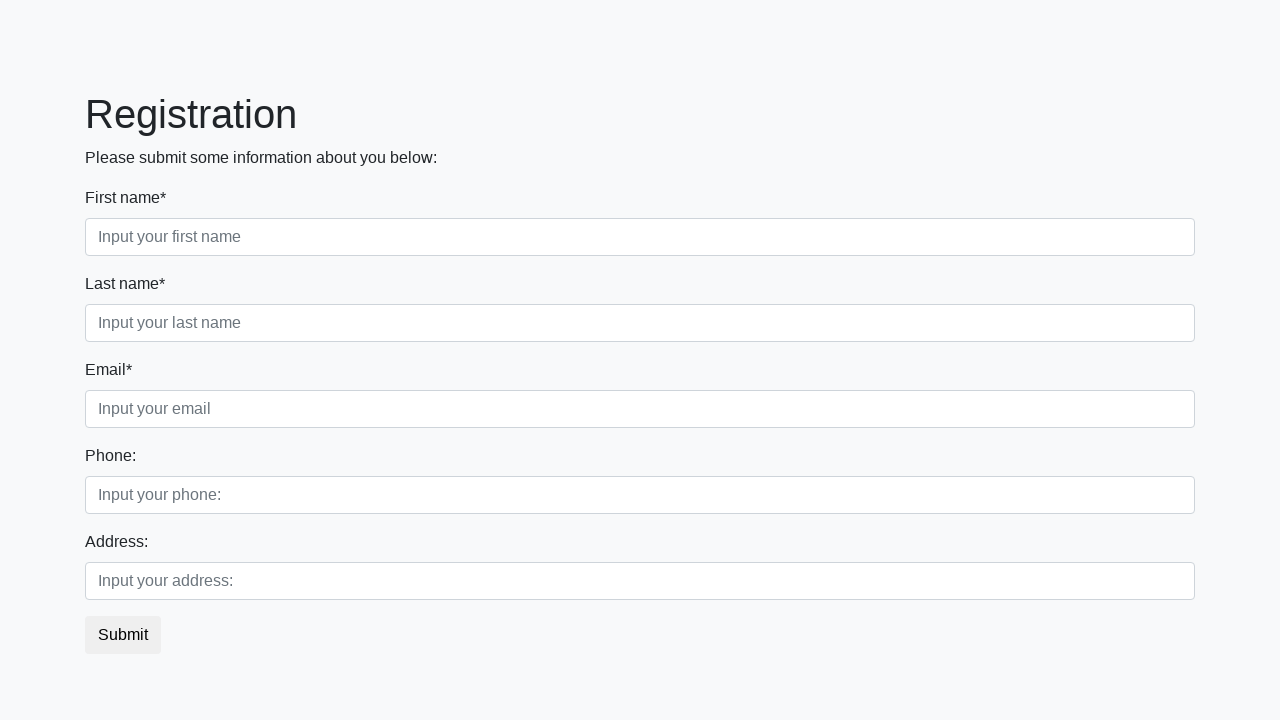

Filled first name field with 'John' on .first_block .form-control.first
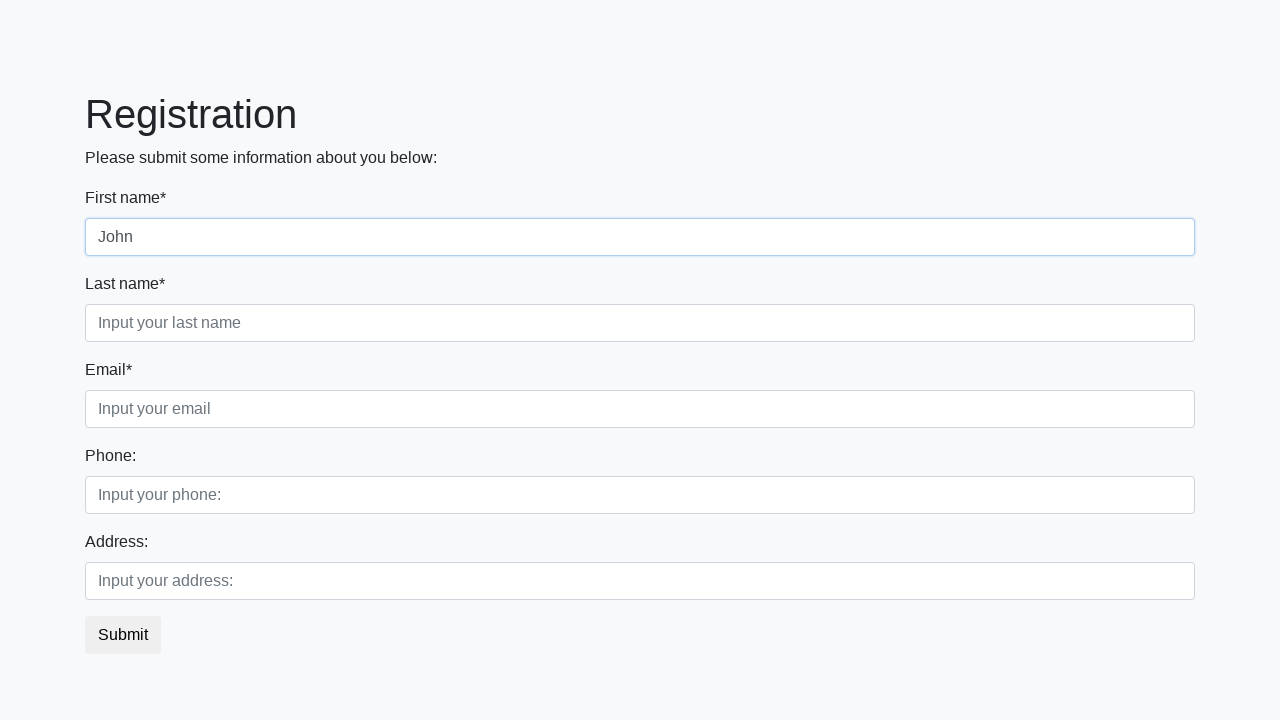

Filled last name field with 'Smith' on .first_block .form-control.second
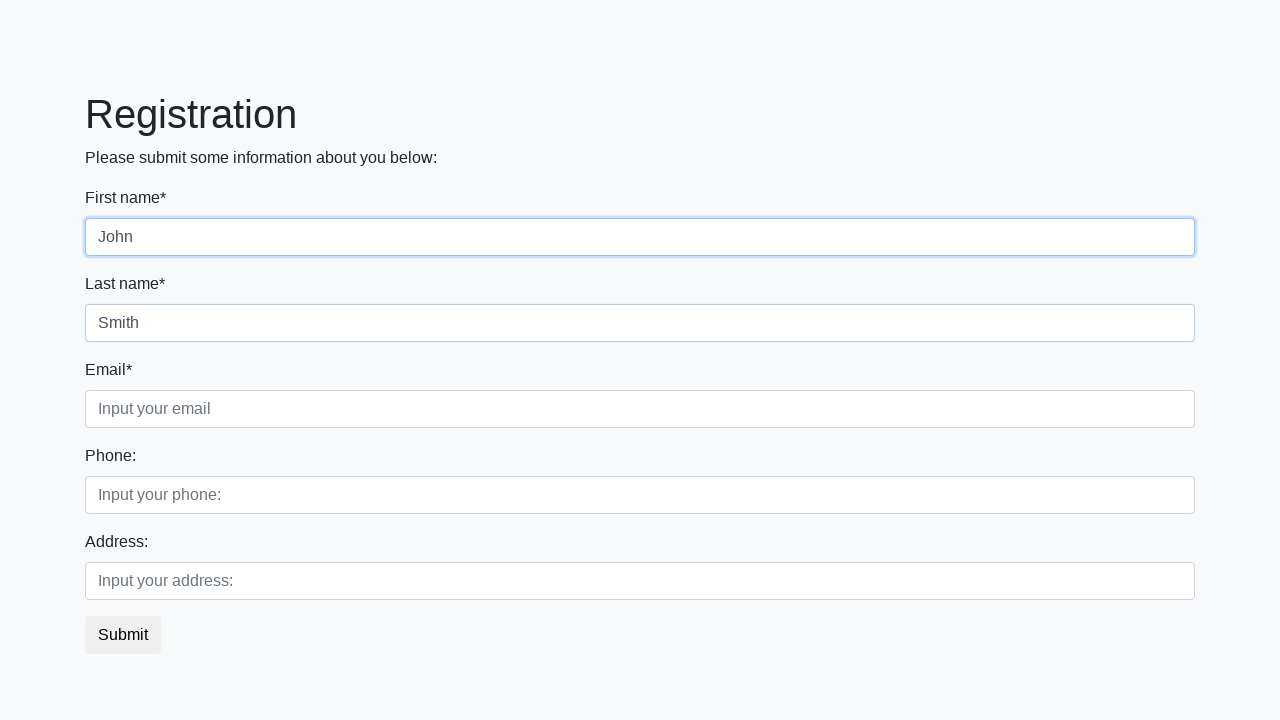

Filled email field with 'john.smith@example.com' on .first_block .form-control.third
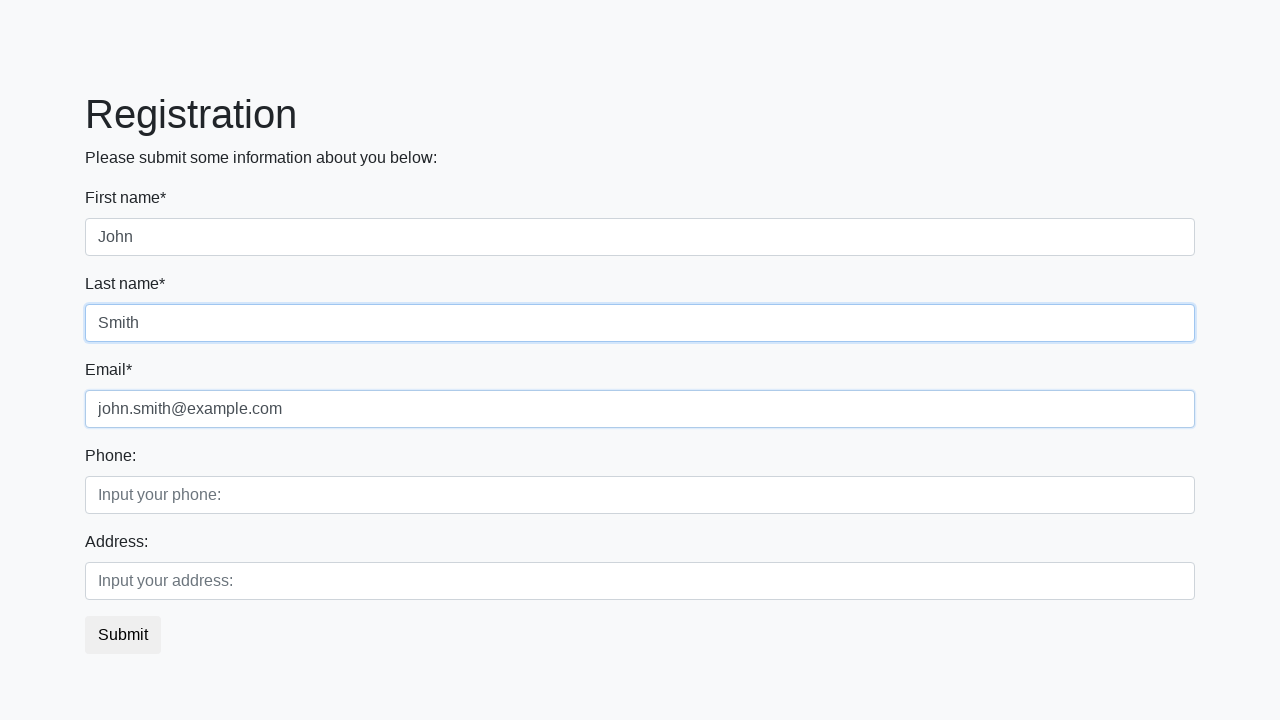

Clicked registration submit button at (123, 635) on button.btn
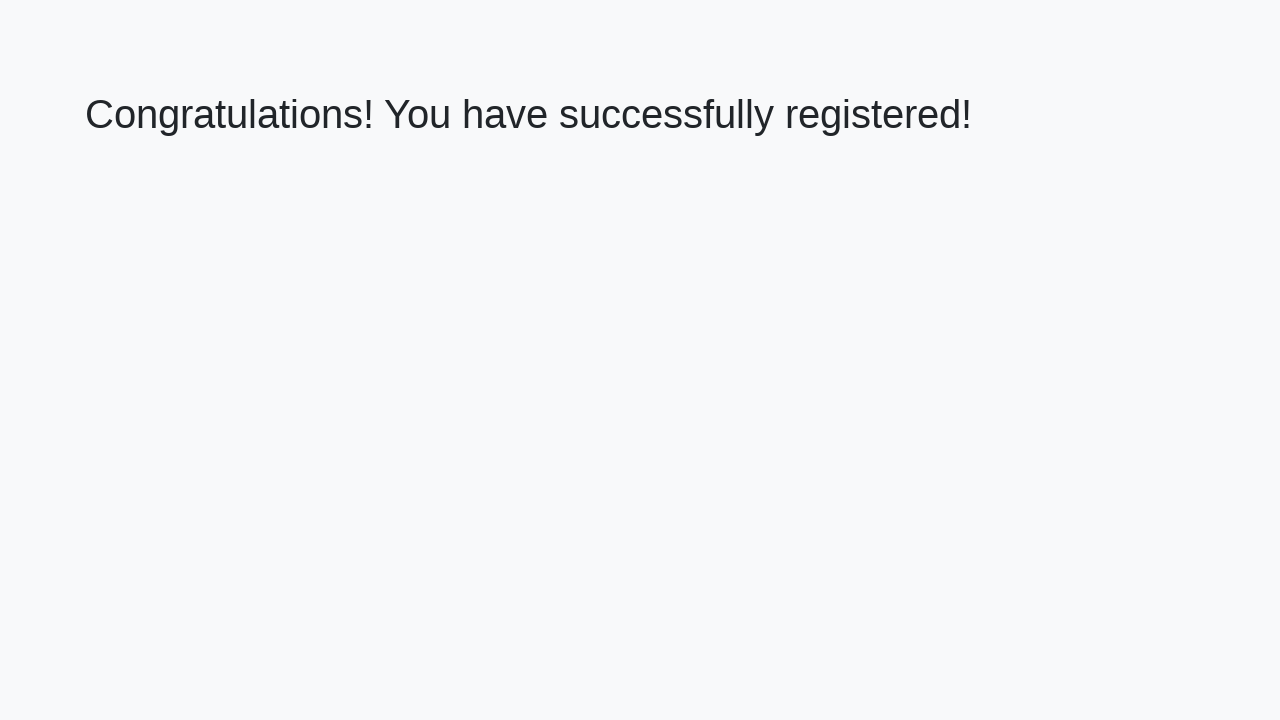

Success message element loaded
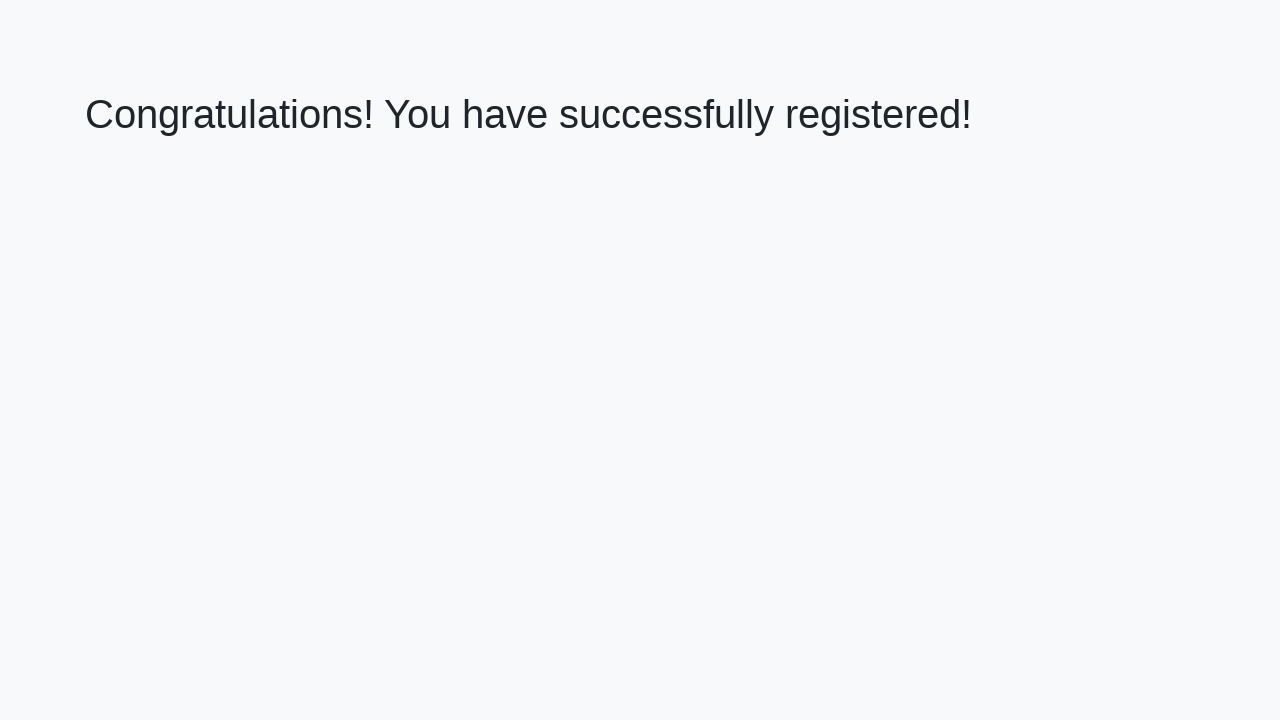

Retrieved success message: 'Congratulations! You have successfully registered!'
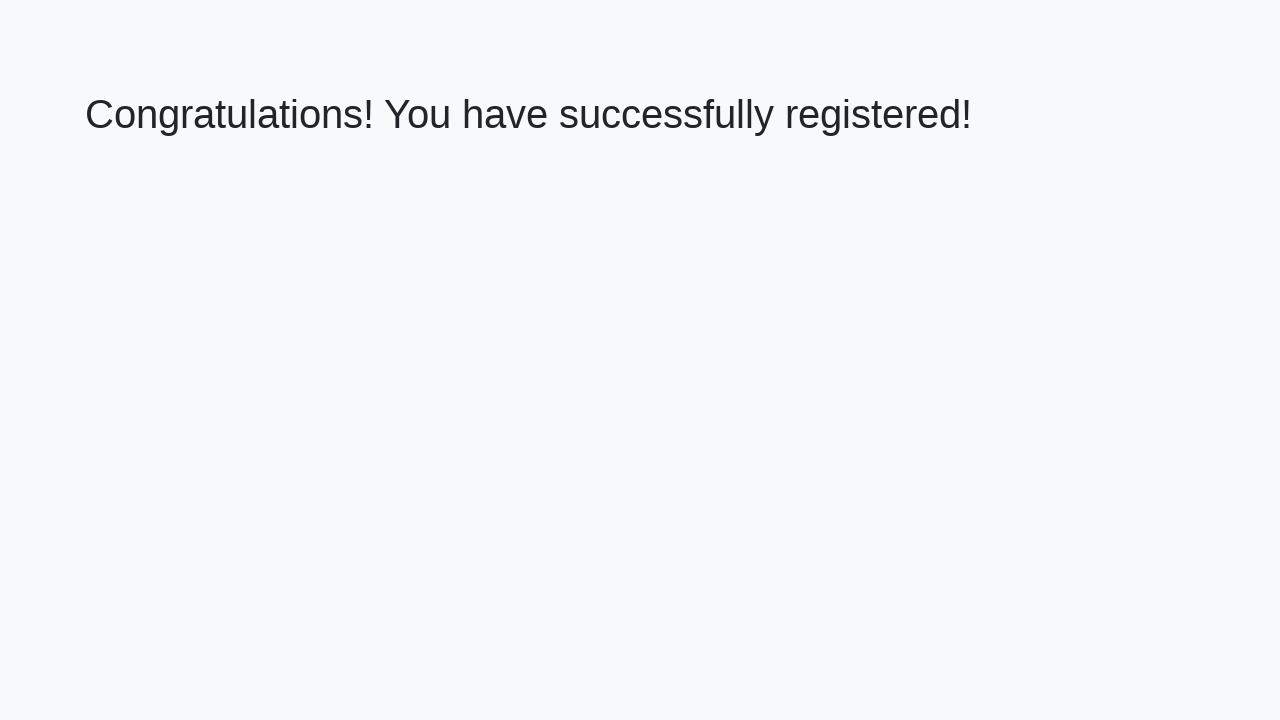

Verified registration success message matches expected text
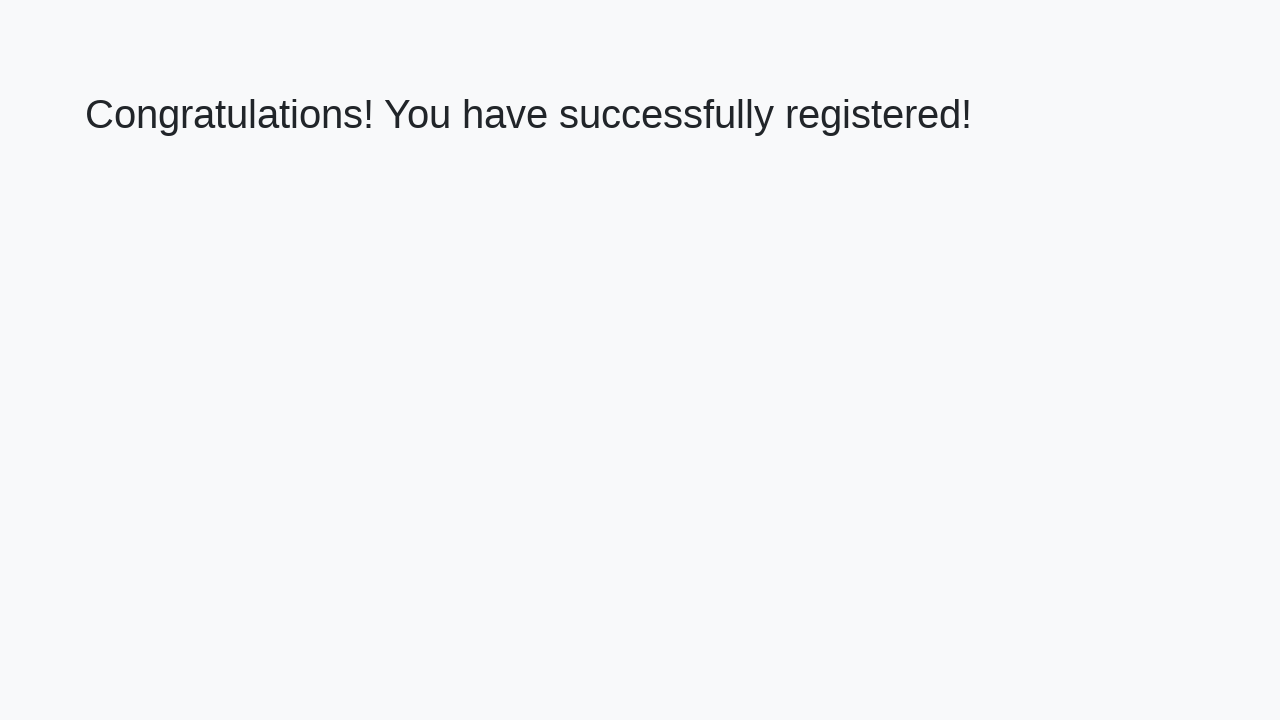

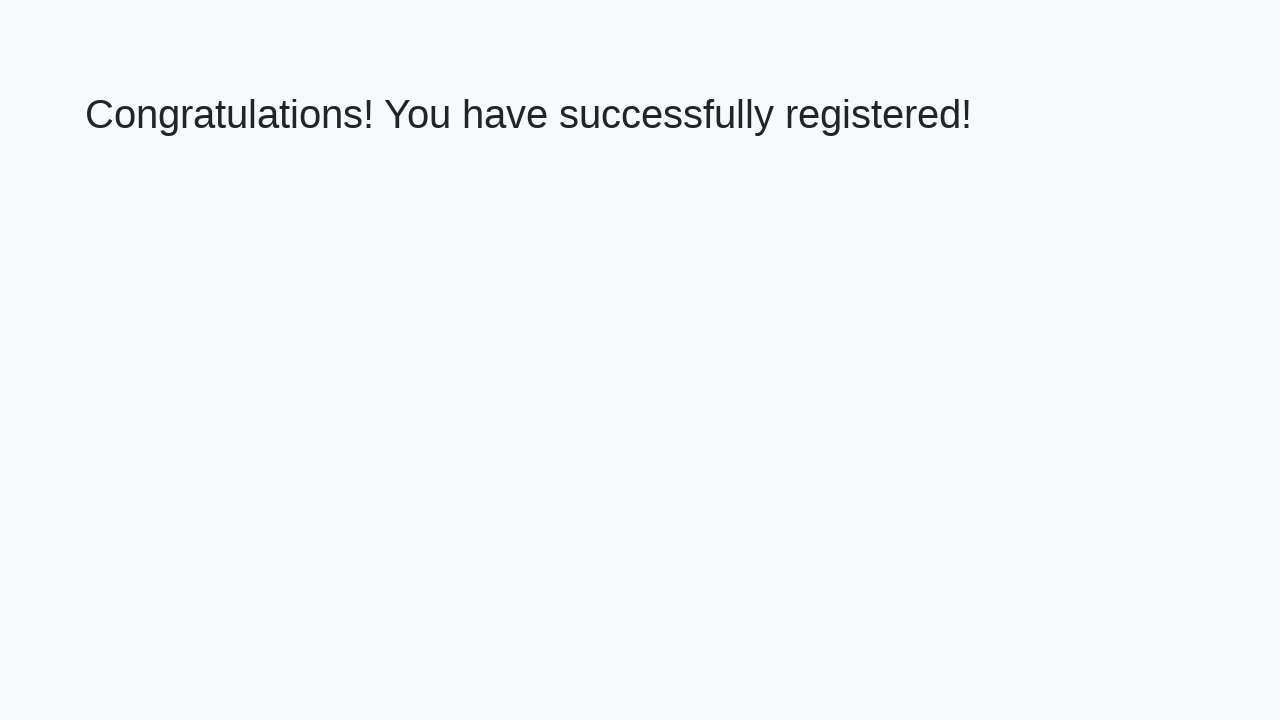